Tests dynamic controls by clicking a toggle button to hide a checkbox, waiting for it to disappear, then clicking again to show it and waiting for it to reappear.

Starting URL: https://v1.training-support.net/selenium/dynamic-controls

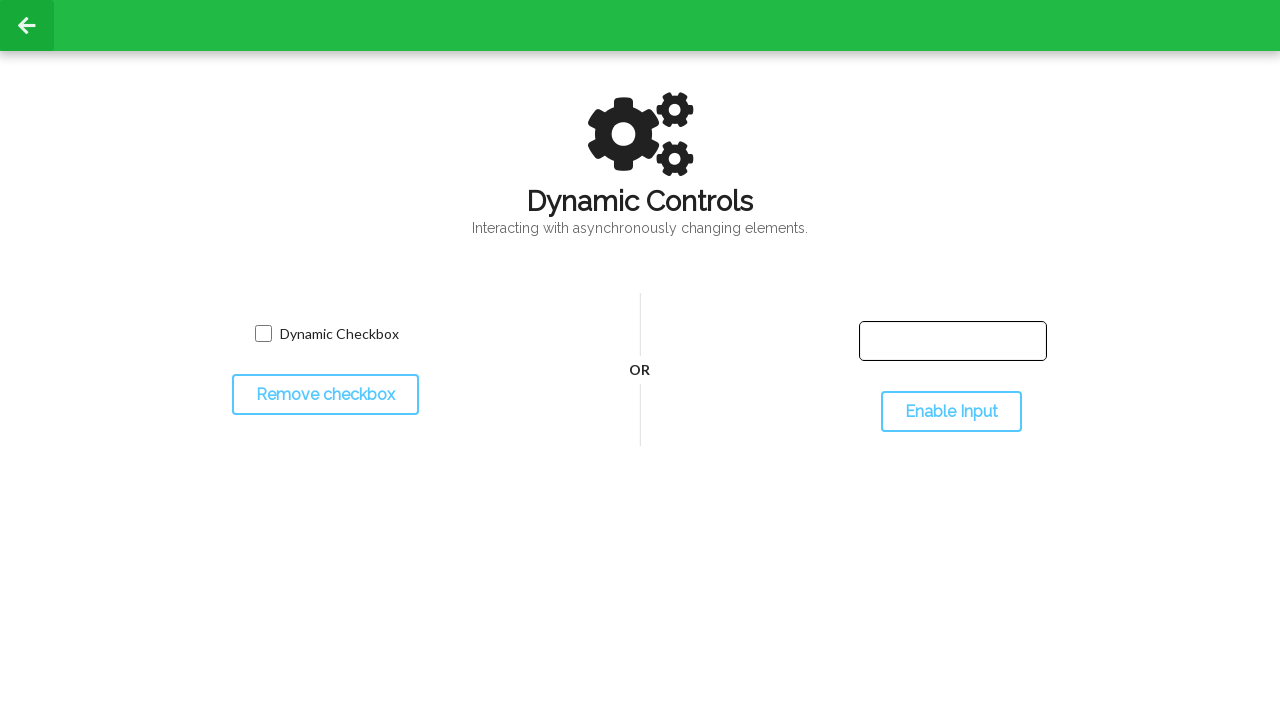

Clicked toggle button to hide the checkbox at (325, 395) on #toggleCheckbox
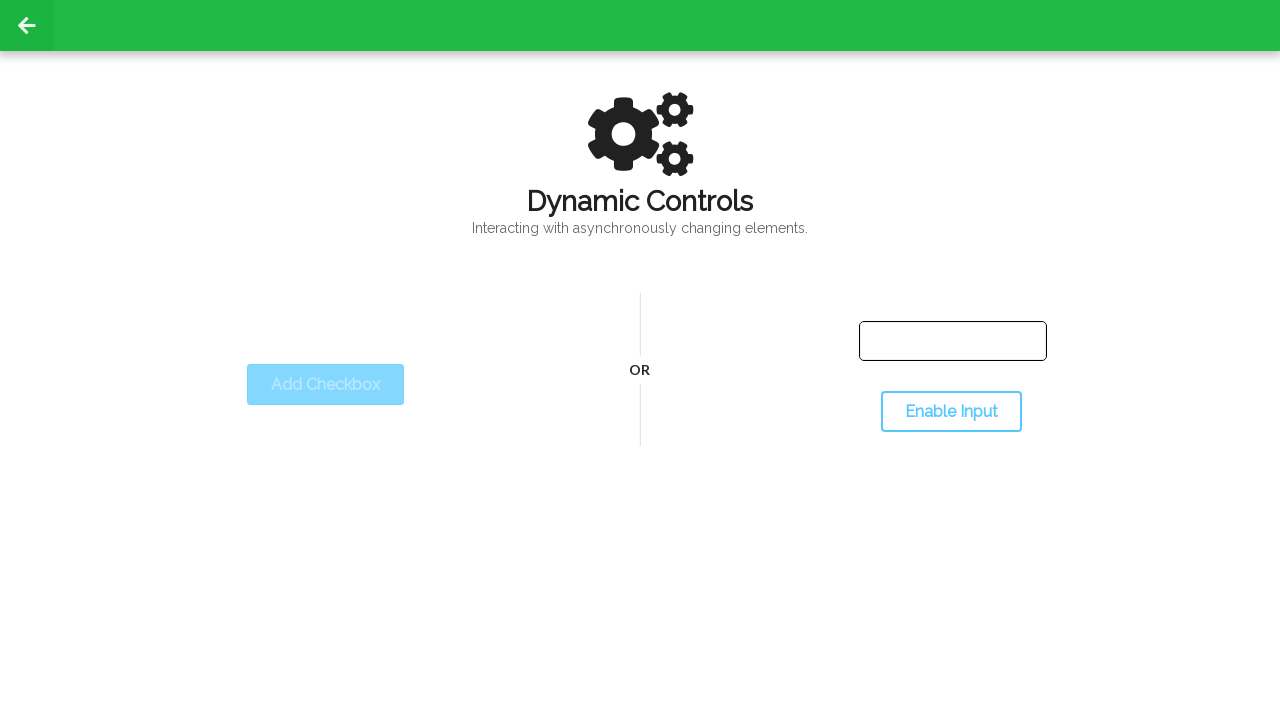

Checkbox disappeared after toggle
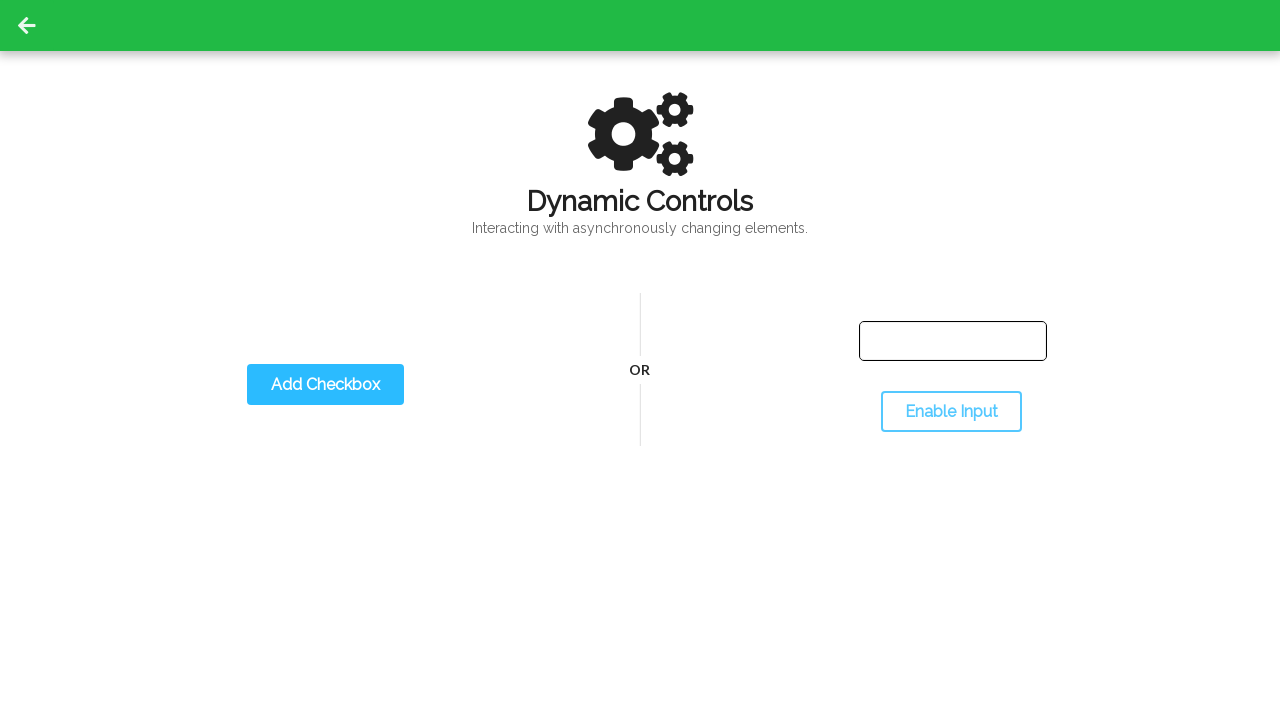

Clicked toggle button again to show the checkbox at (325, 385) on #toggleCheckbox
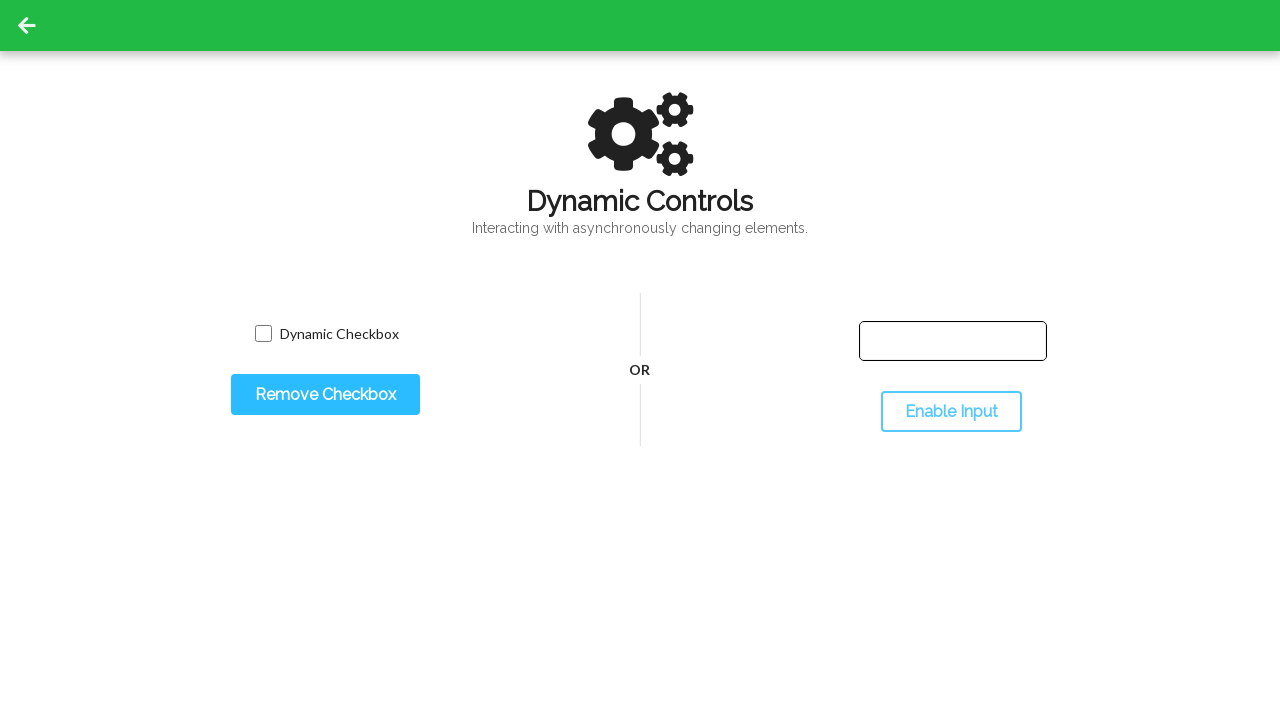

Checkbox reappeared after second toggle
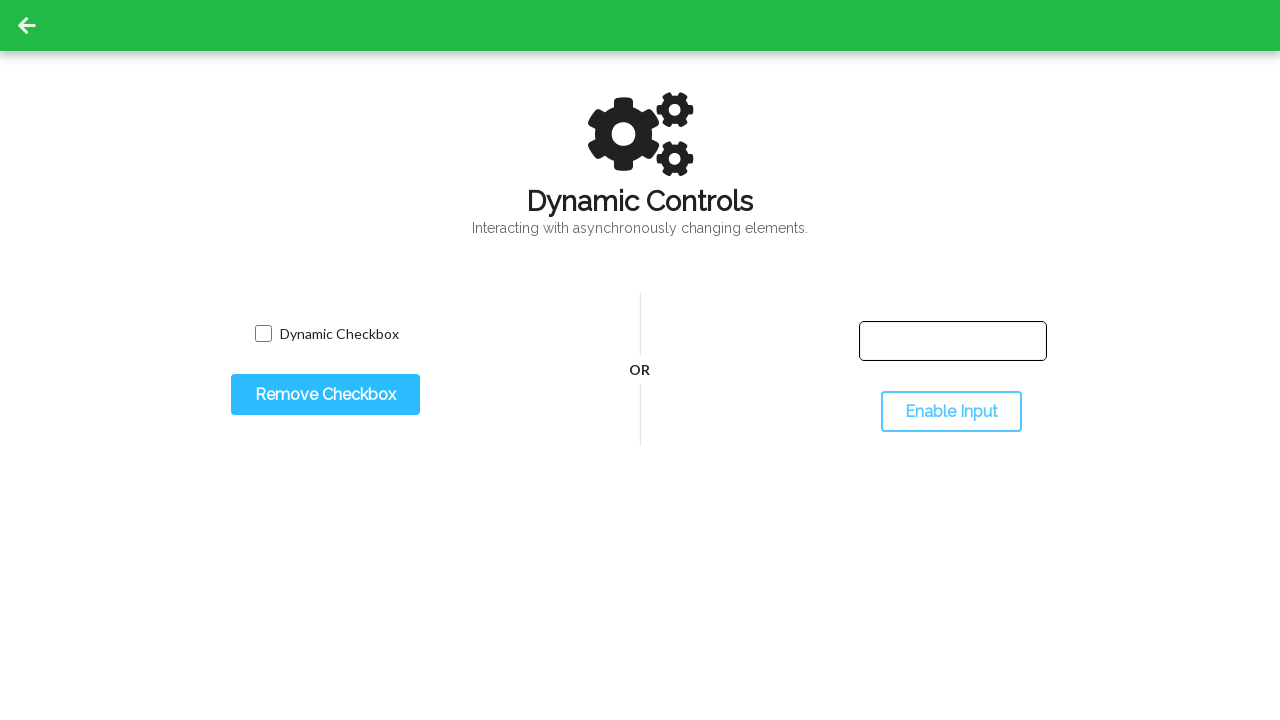

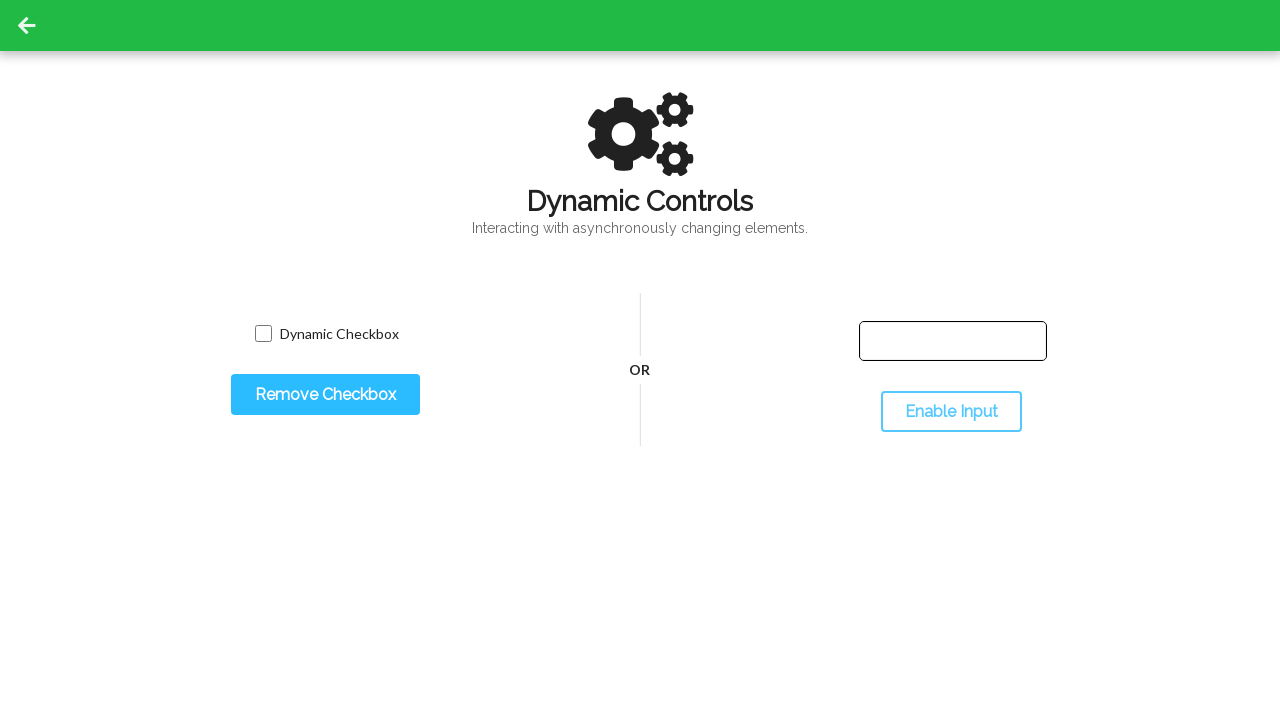